Tests dynamic properties page by waiting for a button to become visible and clickable after a delay

Starting URL: https://demoqa.com/dynamic-properties

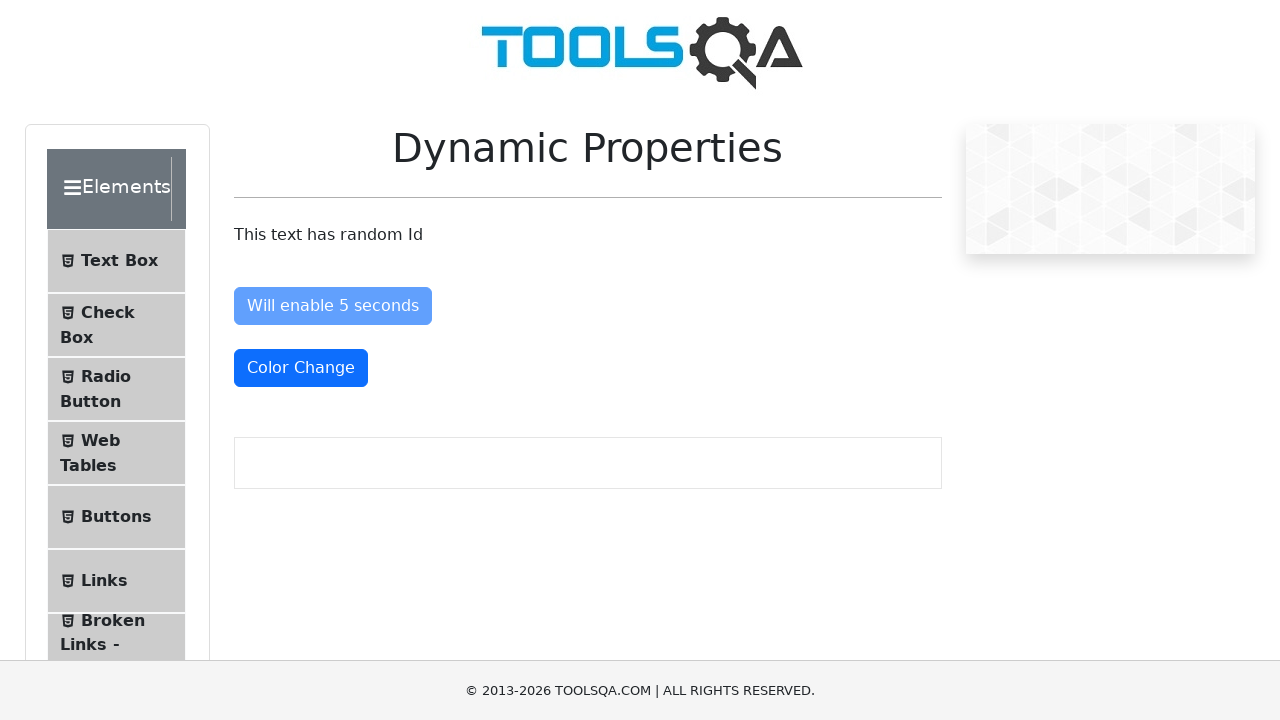

Waited for dynamically appearing button to become visible
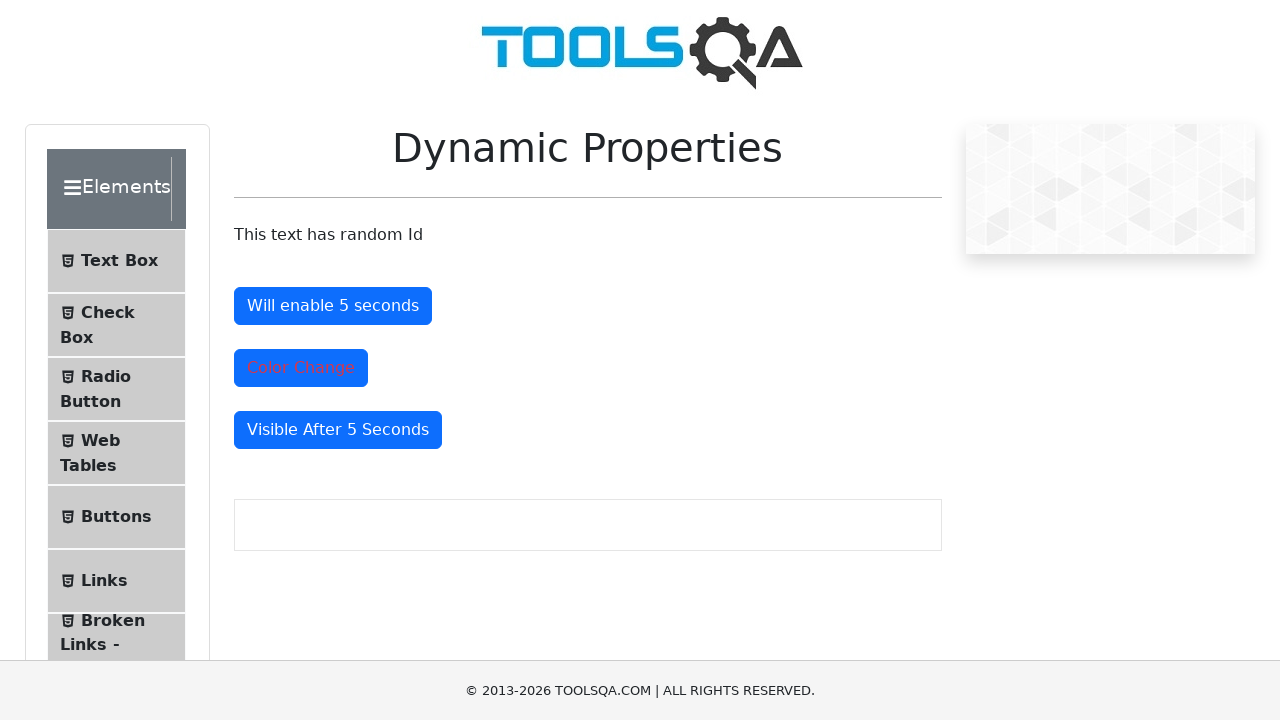

Clicked the button that appears after delay at (338, 430) on xpath=//button[@id='visibleAfter']
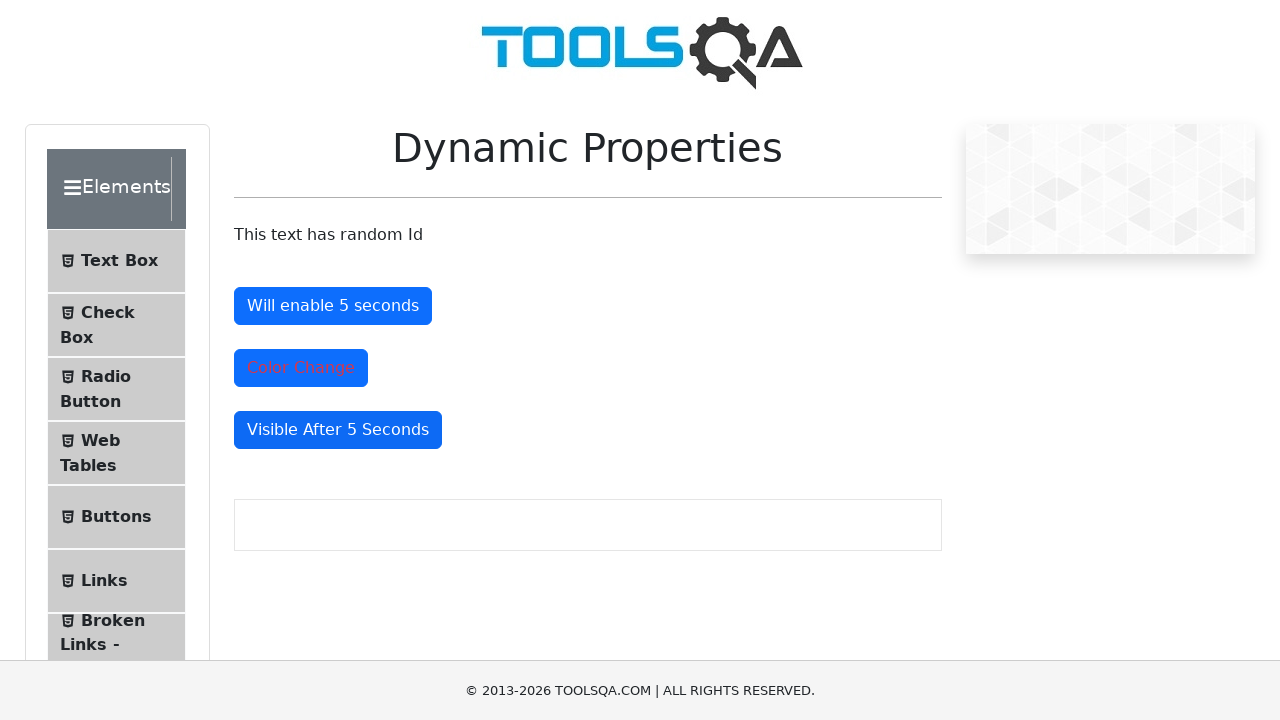

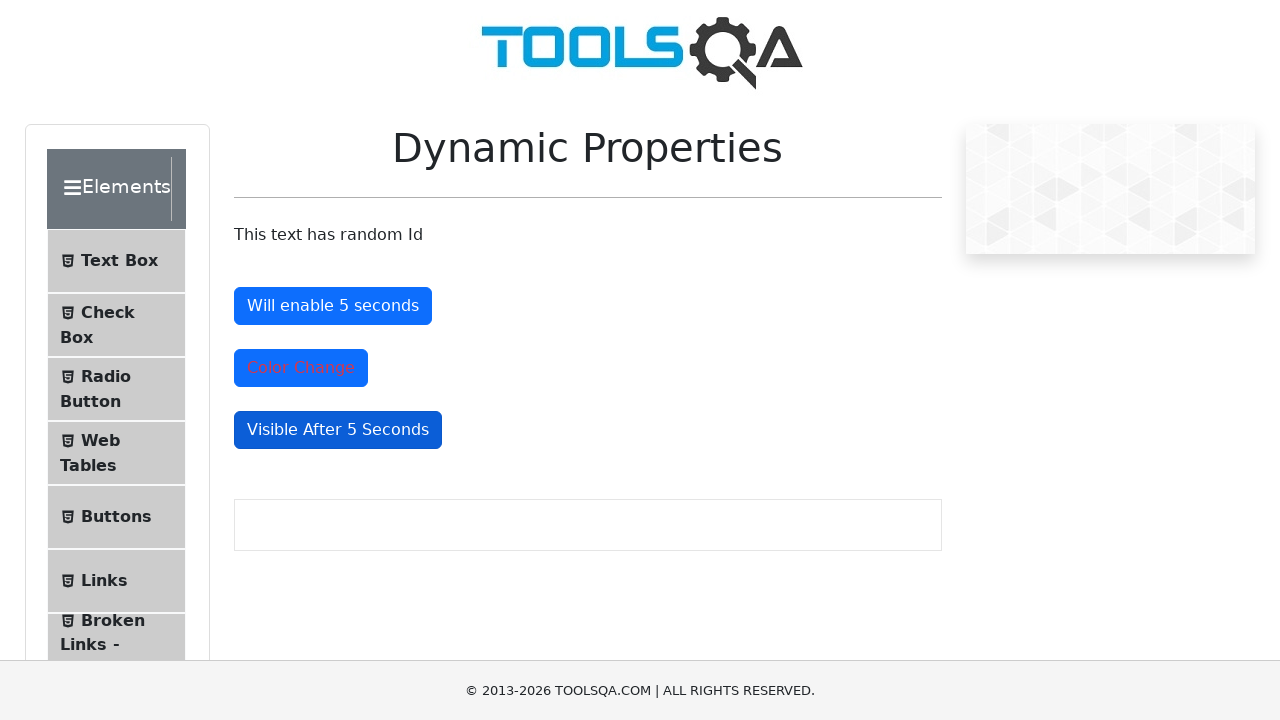